Tests double-click functionality by navigating through pages and performing a double-click on an element with id "dubleClick"

Starting URL: https://teserat.github.io/welcome/

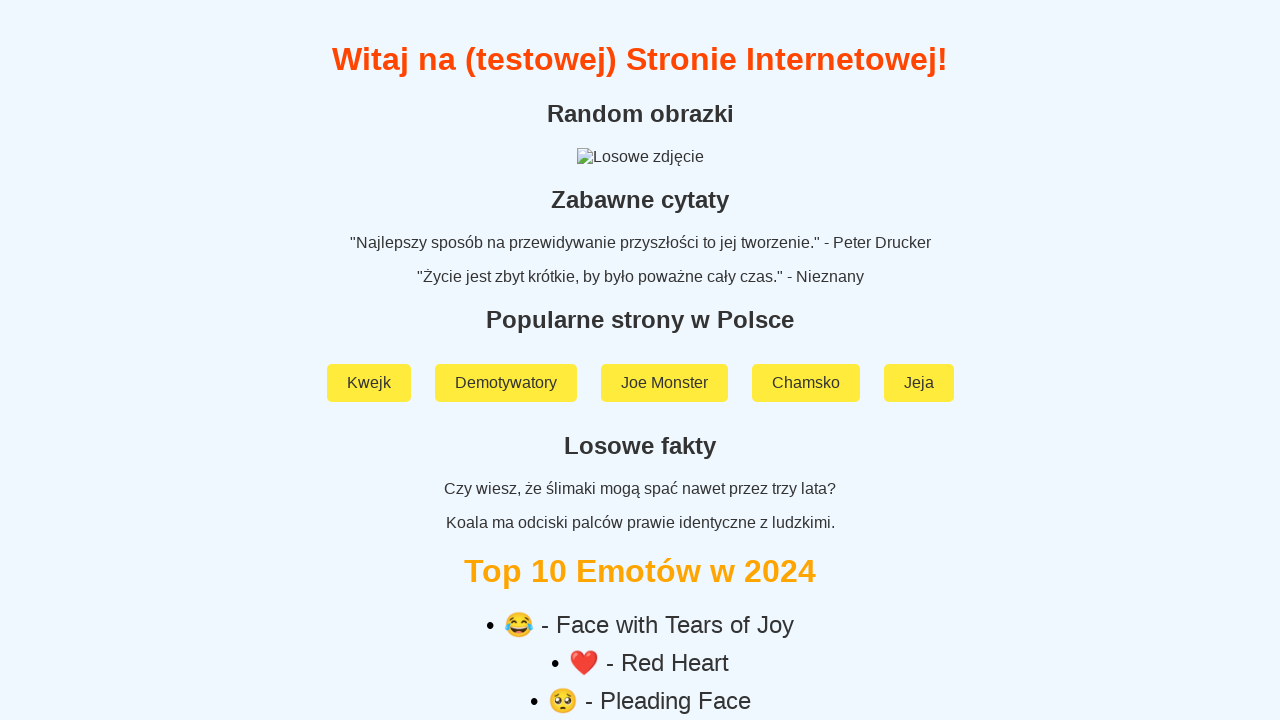

Clicked on 'Rozchodniak' link at (640, 592) on text=Rozchodniak
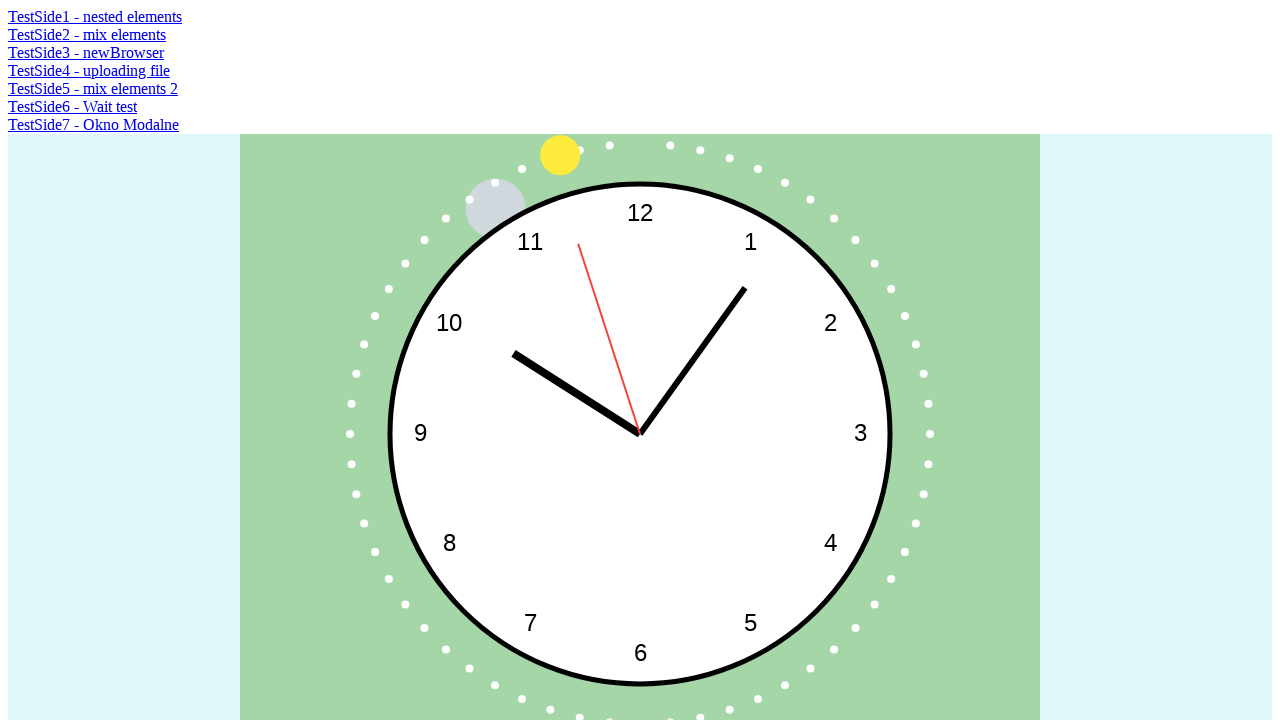

Clicked on 'TestSide2 - mix elements' link at (87, 34) on text=TestSide2 - mix elements
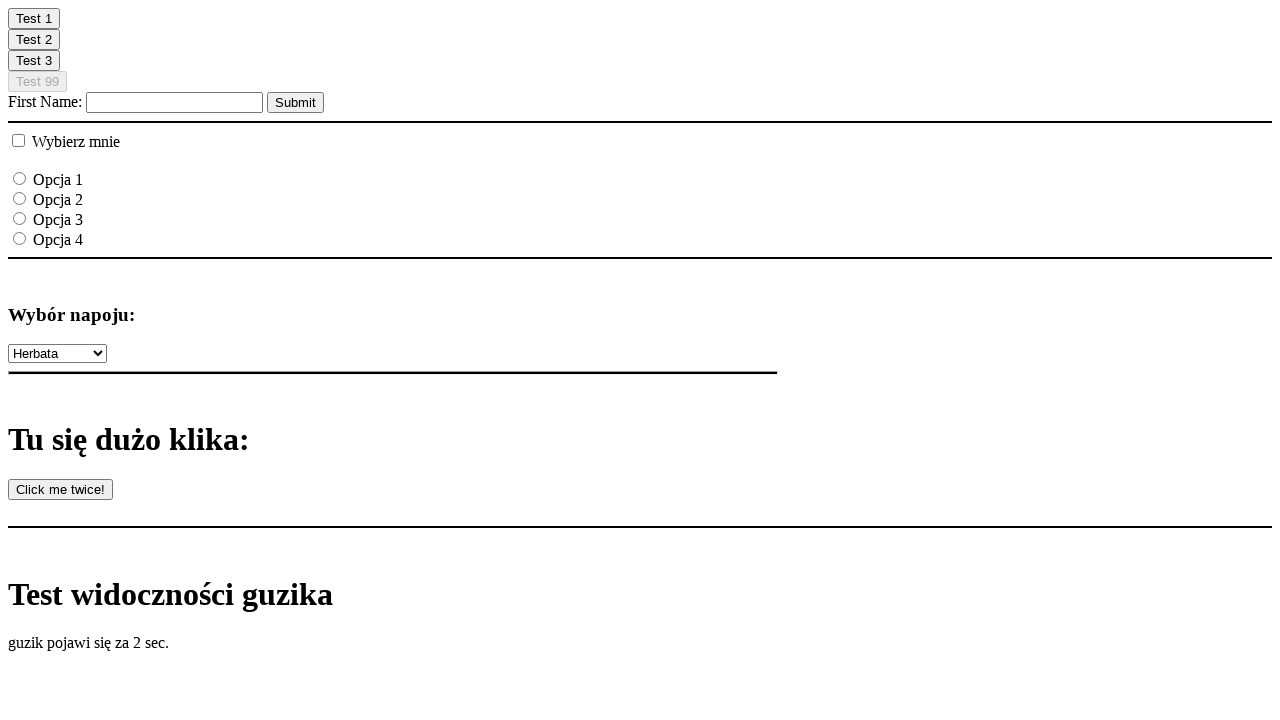

Double-clicked on element with id 'dubleClick' at (60, 490) on #dubleClick
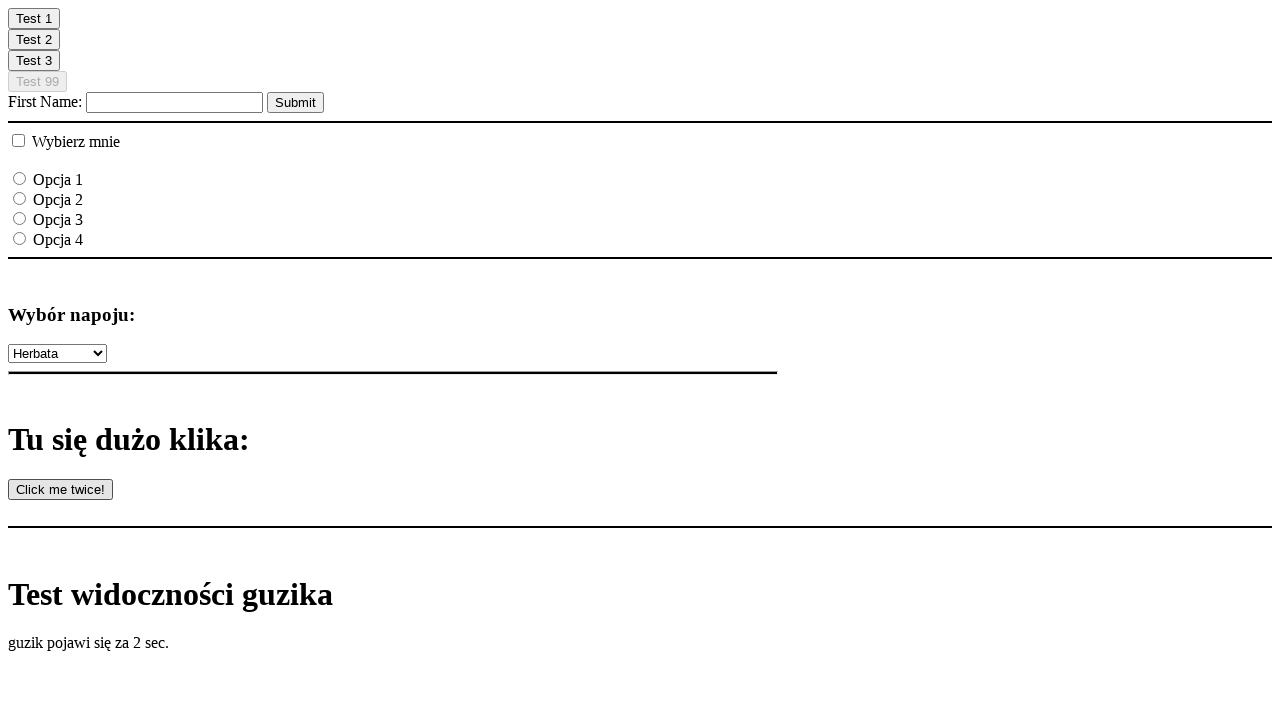

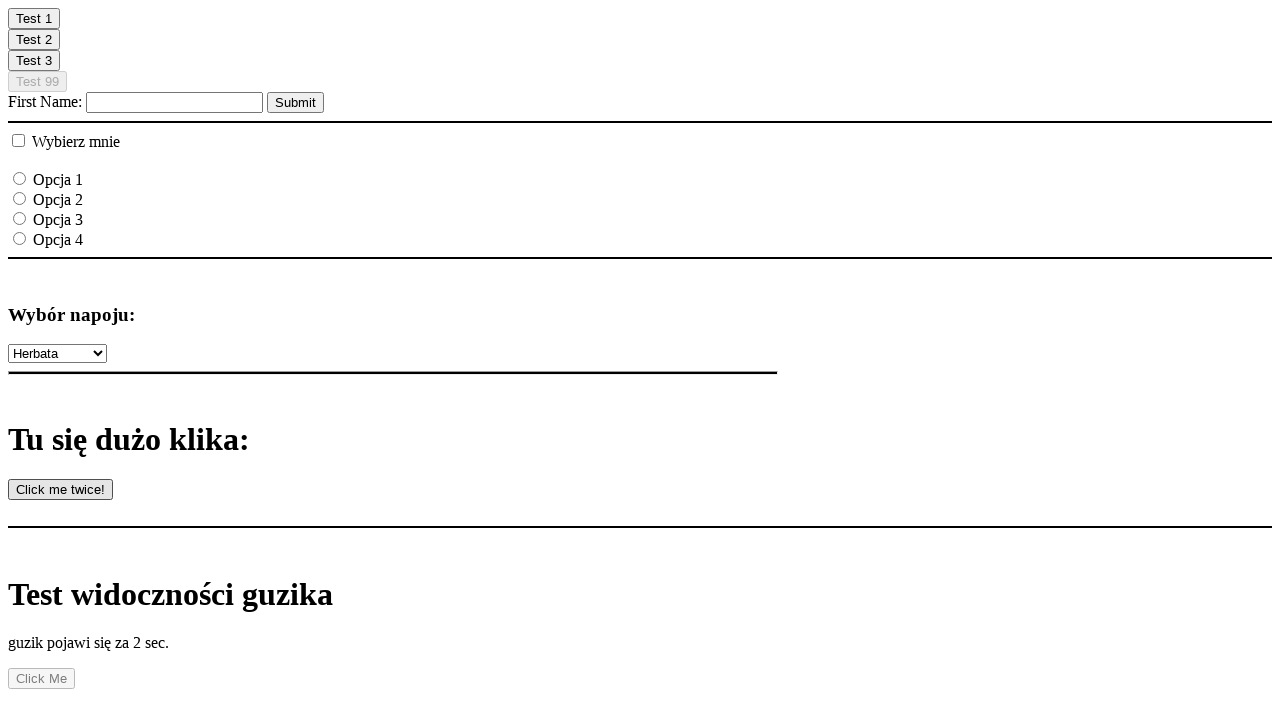